Tests the Python.org website search functionality by entering "pycon" in the search box and verifying that results are found.

Starting URL: http://www.python.org

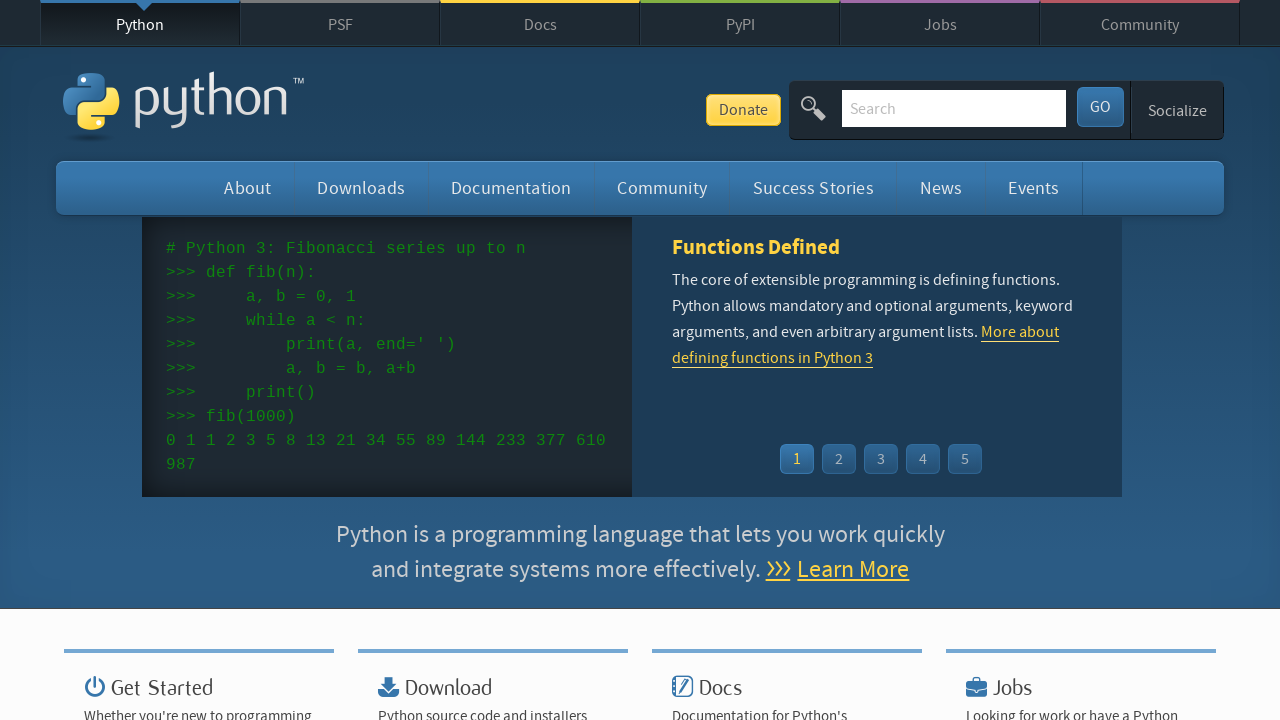

Verified page title contains 'Python'
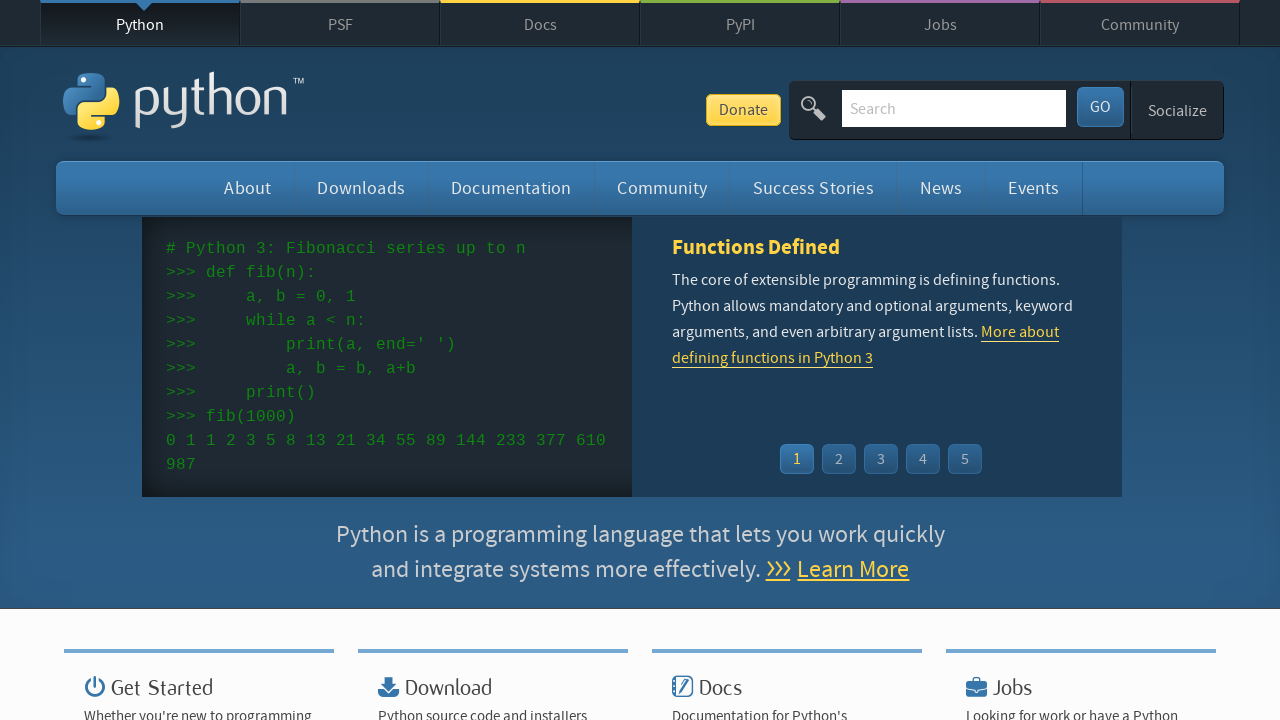

Located search input field
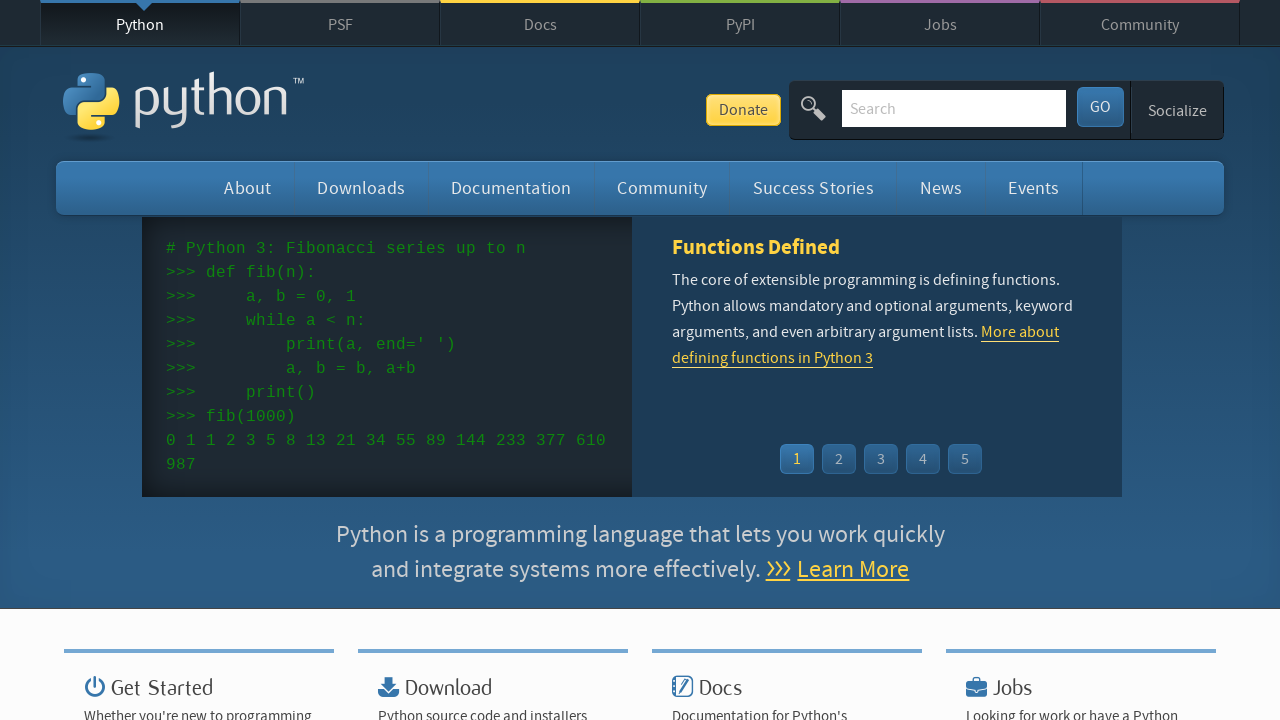

Cleared search input field on input[name='q']
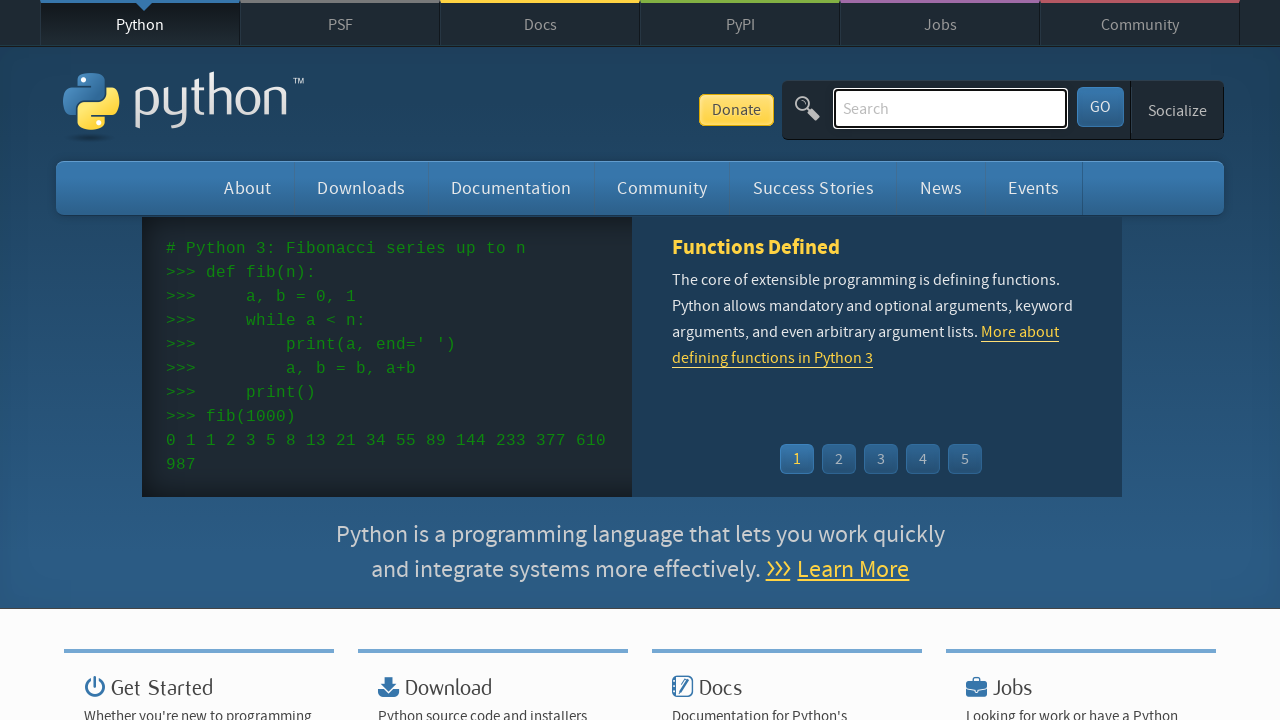

Entered 'pycon' in search field on input[name='q']
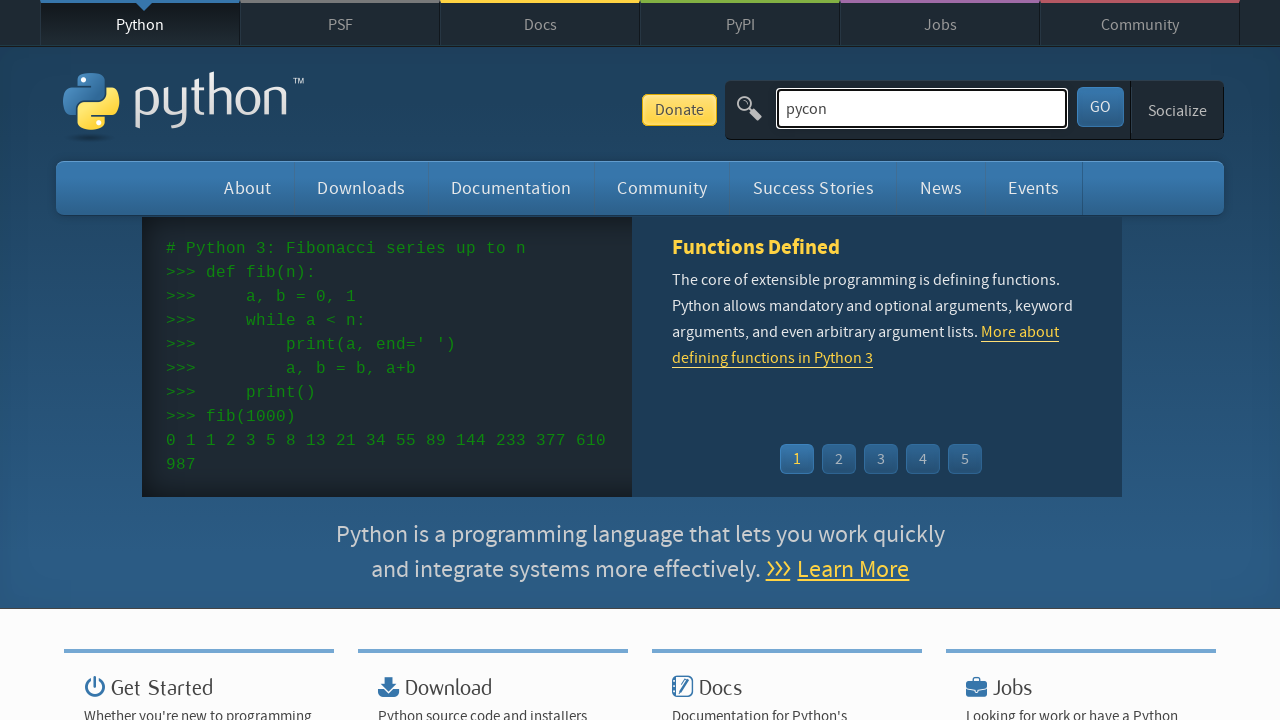

Pressed Enter to submit search query on input[name='q']
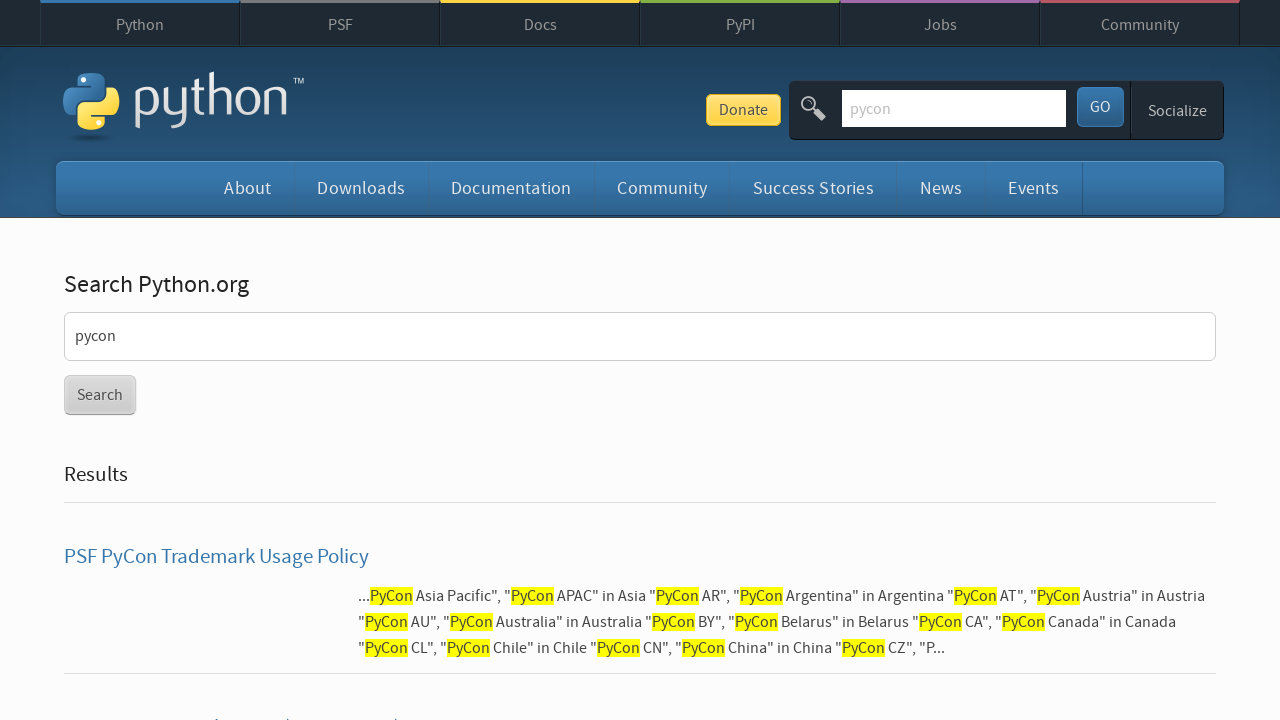

Waited for network idle state - search results loaded
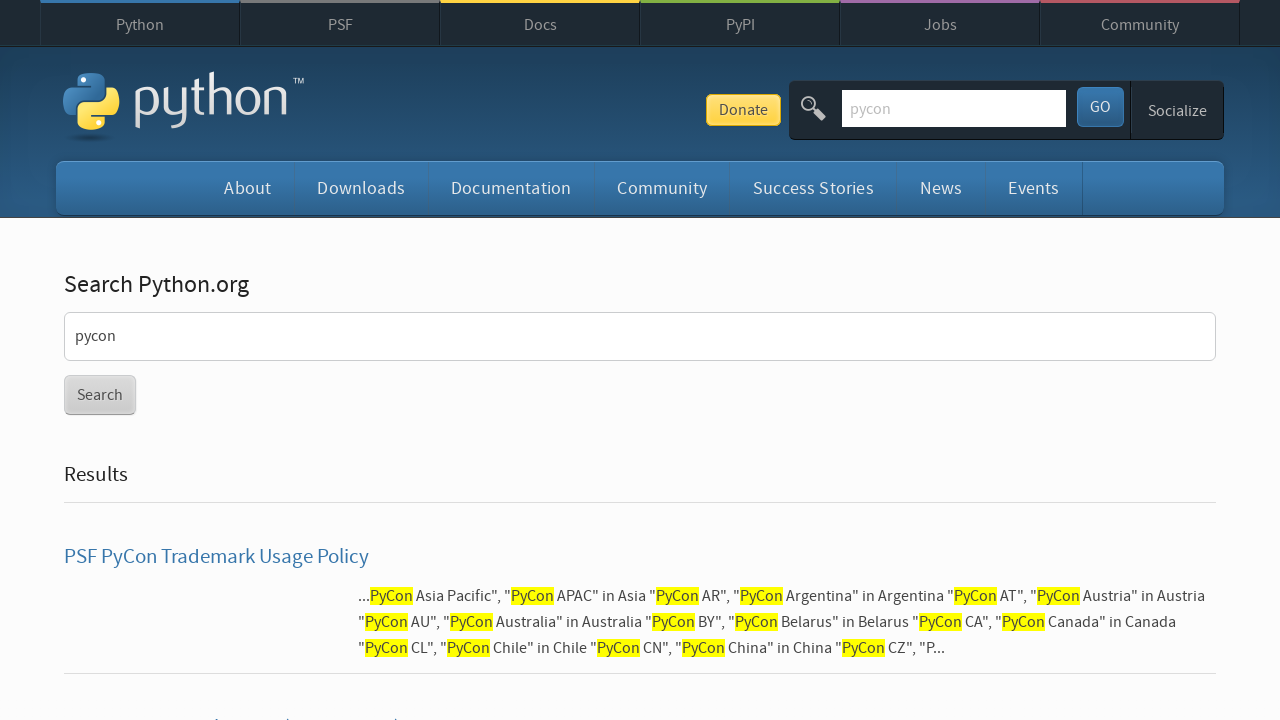

Verified search results were found (no 'No results found' message)
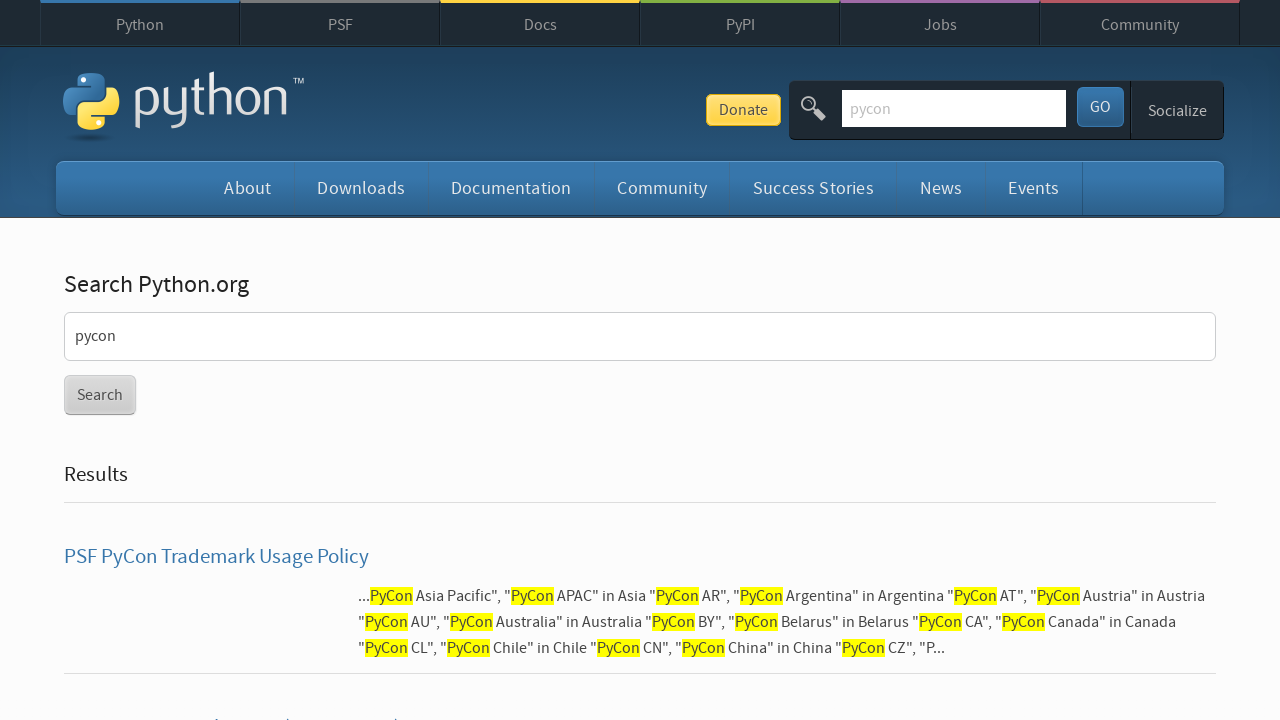

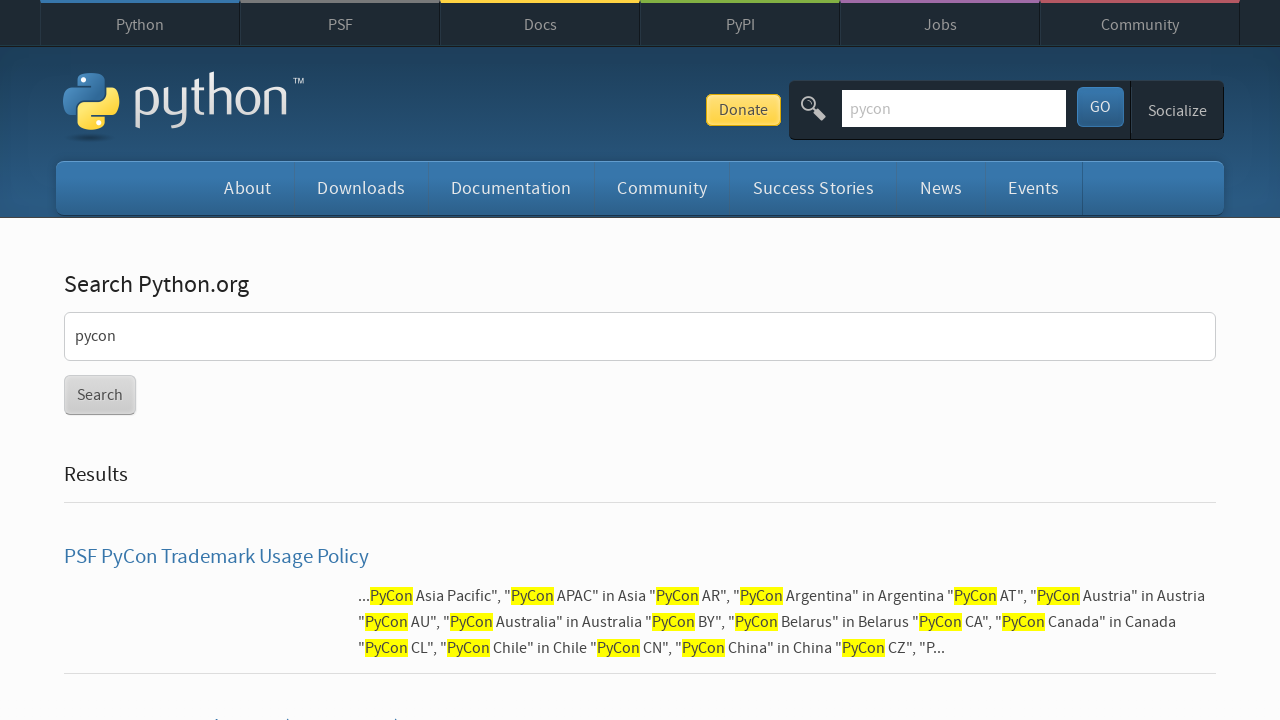